Tests the ng-bootstrap alert component by clicking a "Change message" button twice and verifying that the alert text changes between clicks

Starting URL: https://ng-bootstrap.github.io/#/components/alert/examples

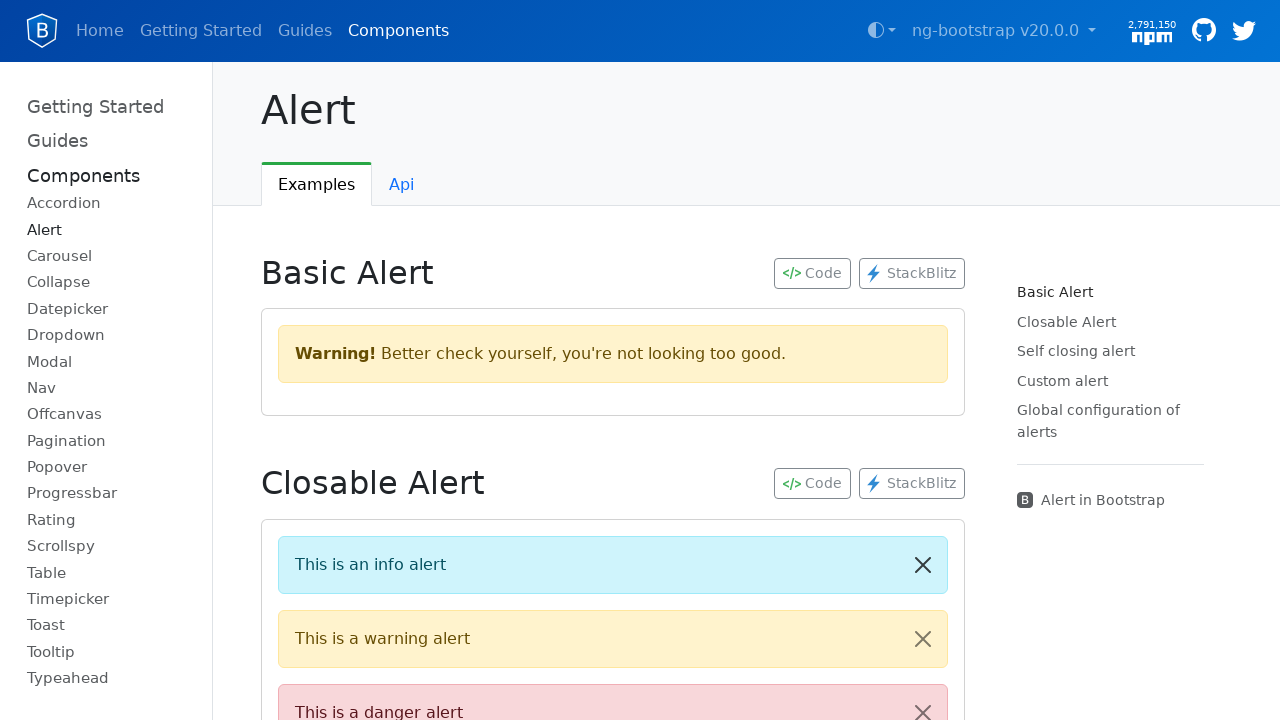

Clicked 'Change message' button for the first time at (360, 360) on //button[contains(text(),'Change message')]
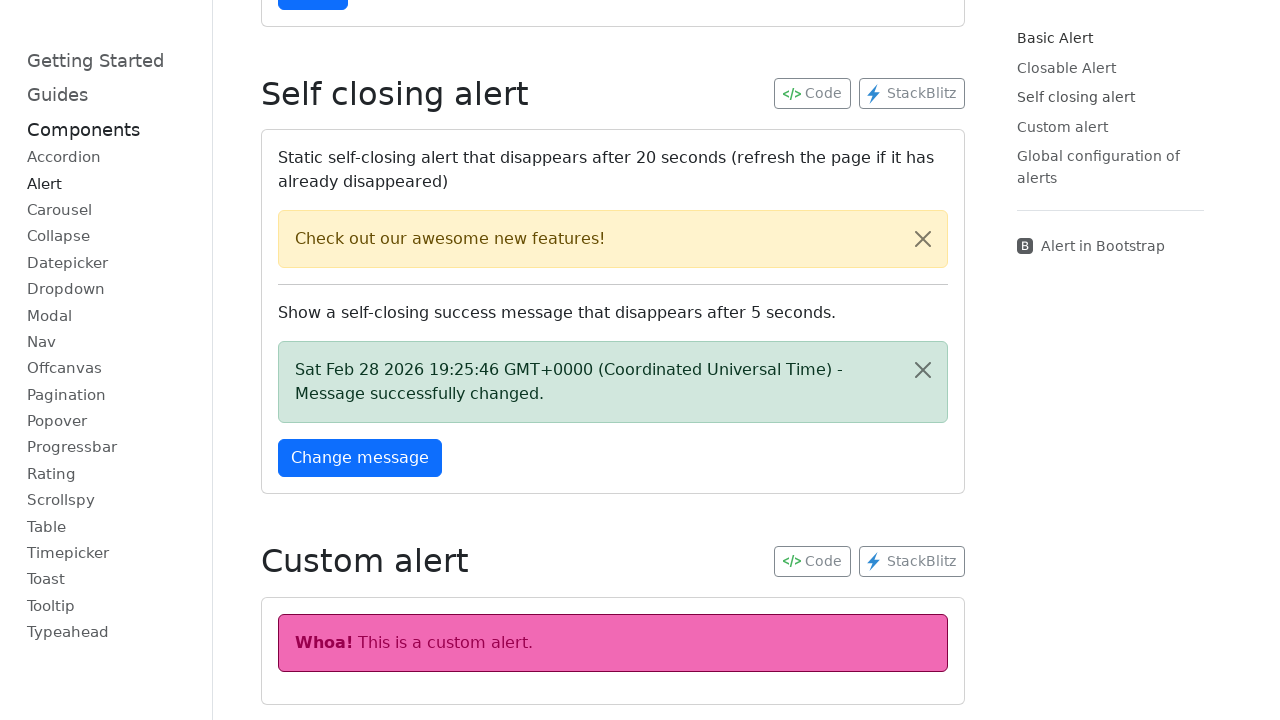

Alert element appeared after first button click
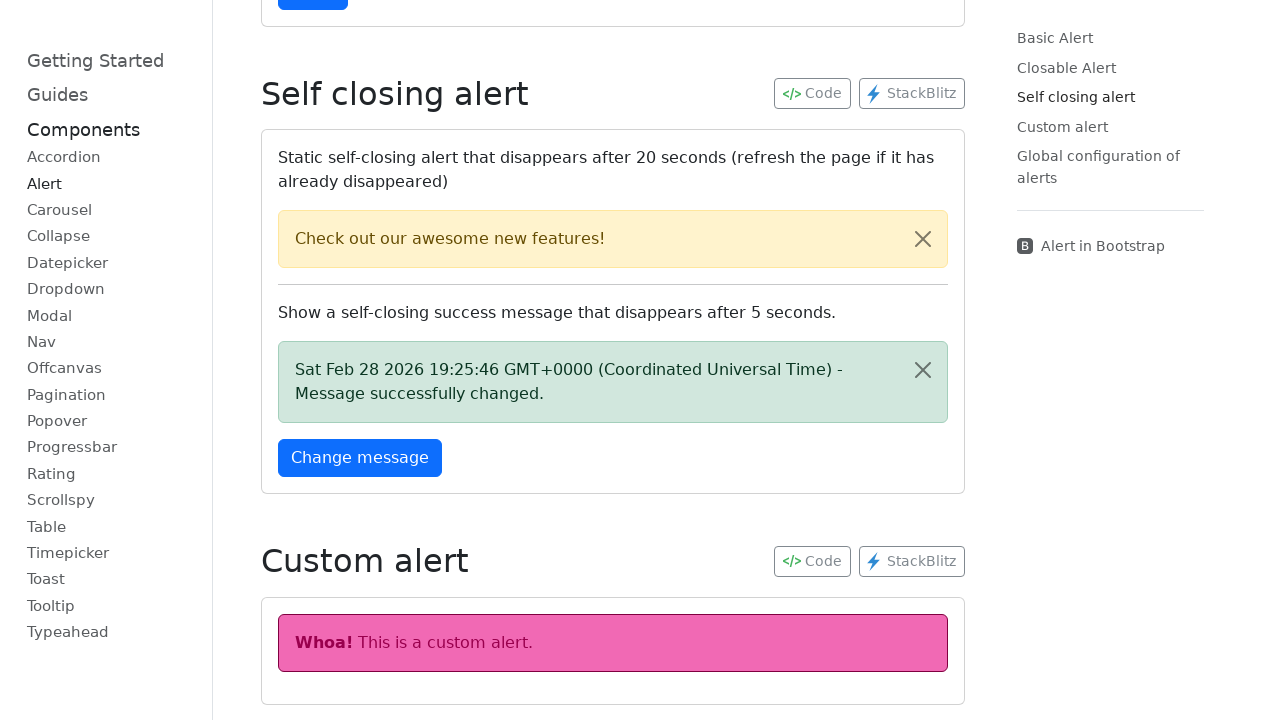

Captured initial alert text: 'Sat Feb 28 2026 19:25:46 GMT+0000 (Coordinated Universal Time) - Message successfully changed.'
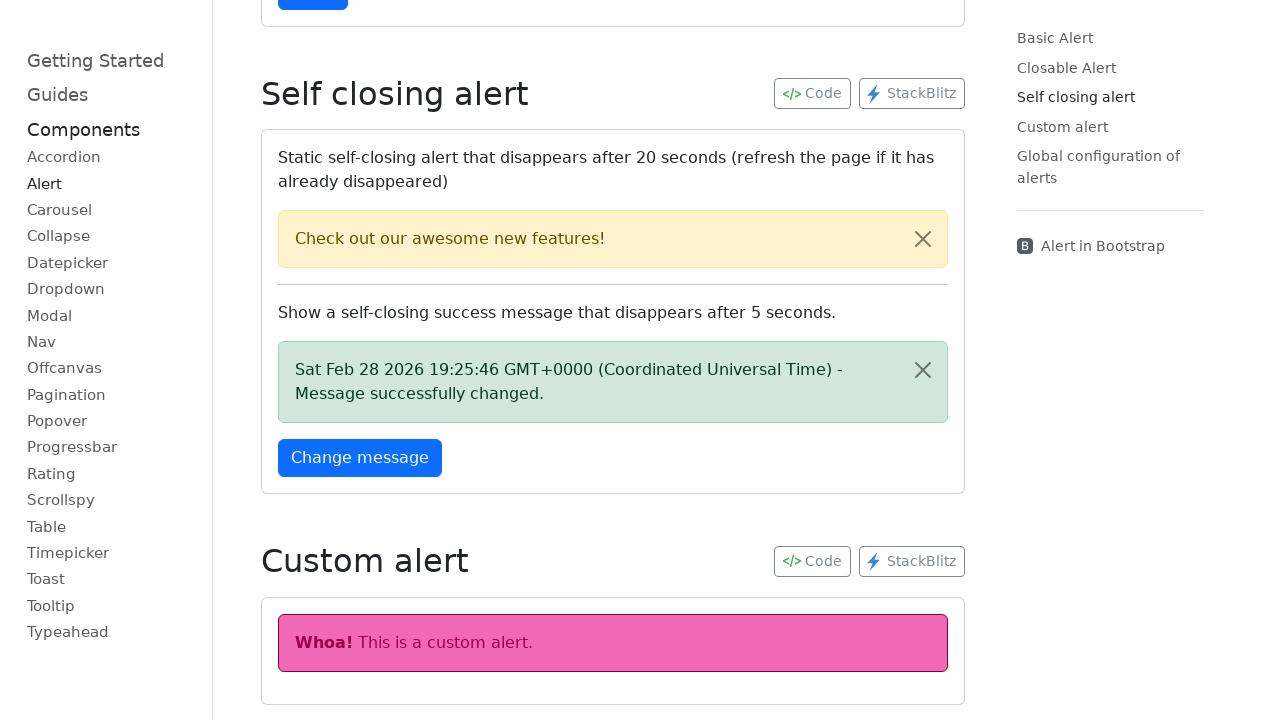

Waited 1500ms for message to potentially change
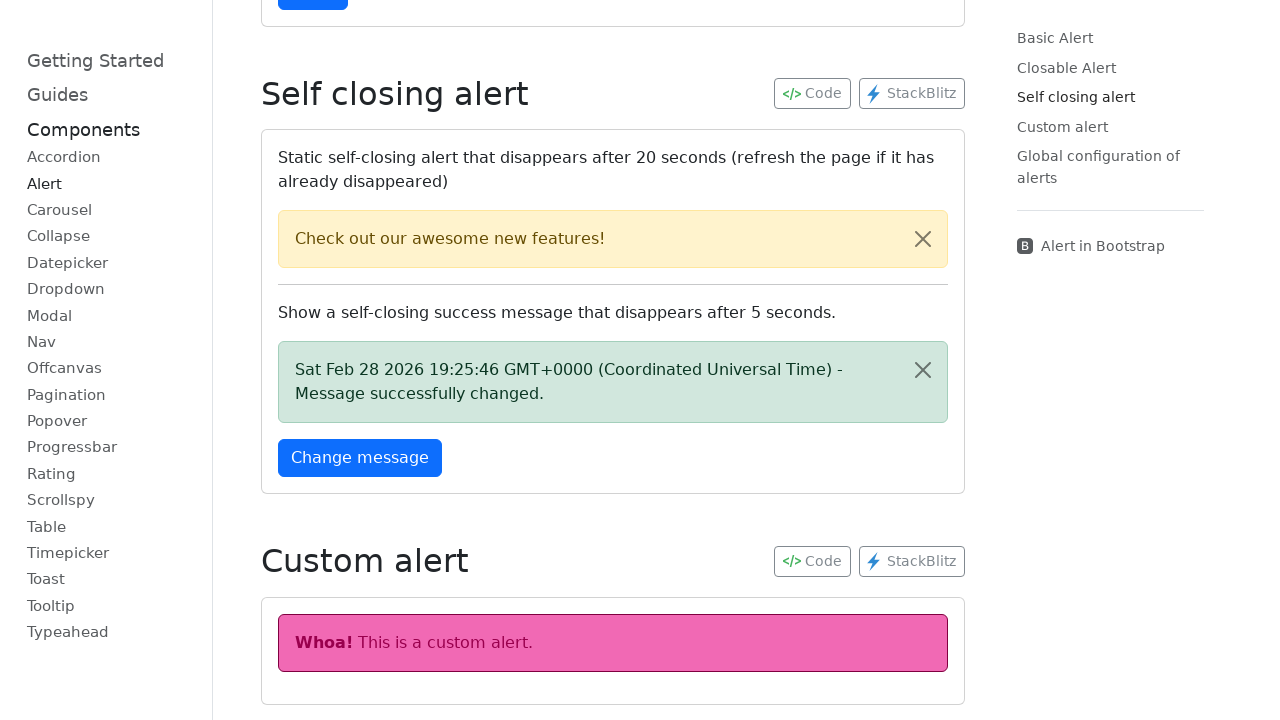

Clicked 'Change message' button for the second time at (360, 458) on //button[contains(text(),'Change message')]
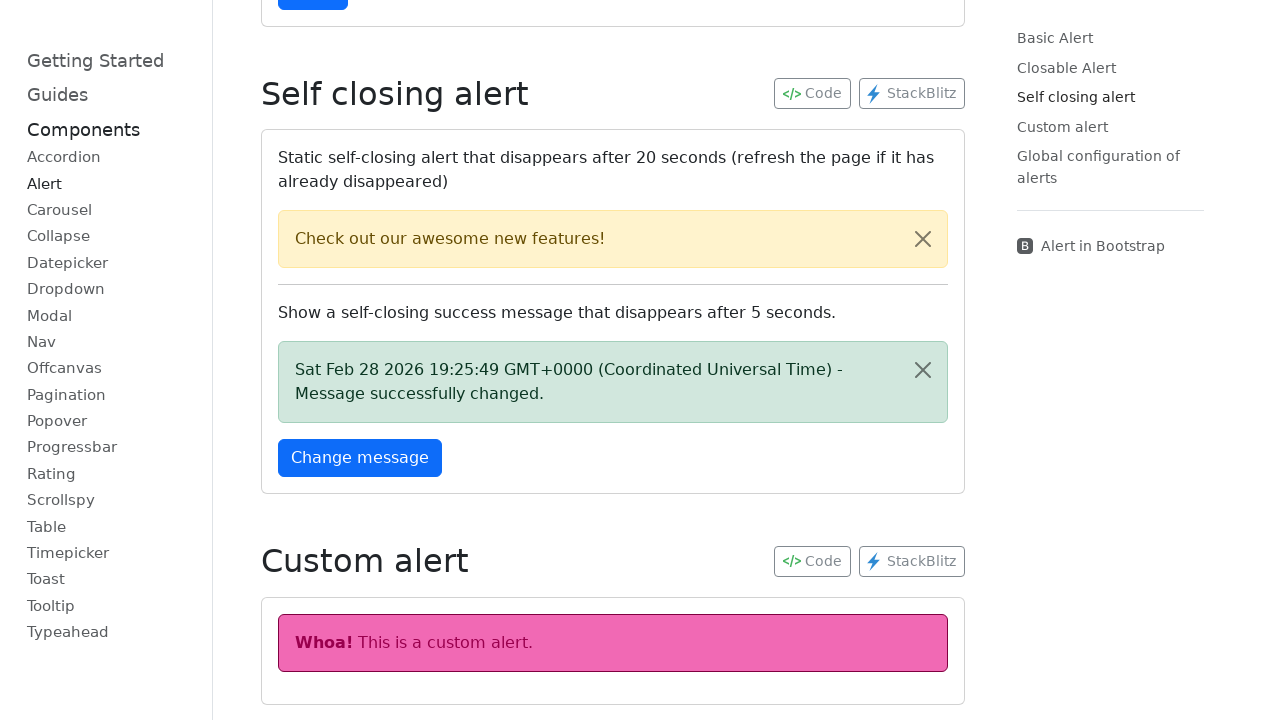

Alert element appeared after second button click
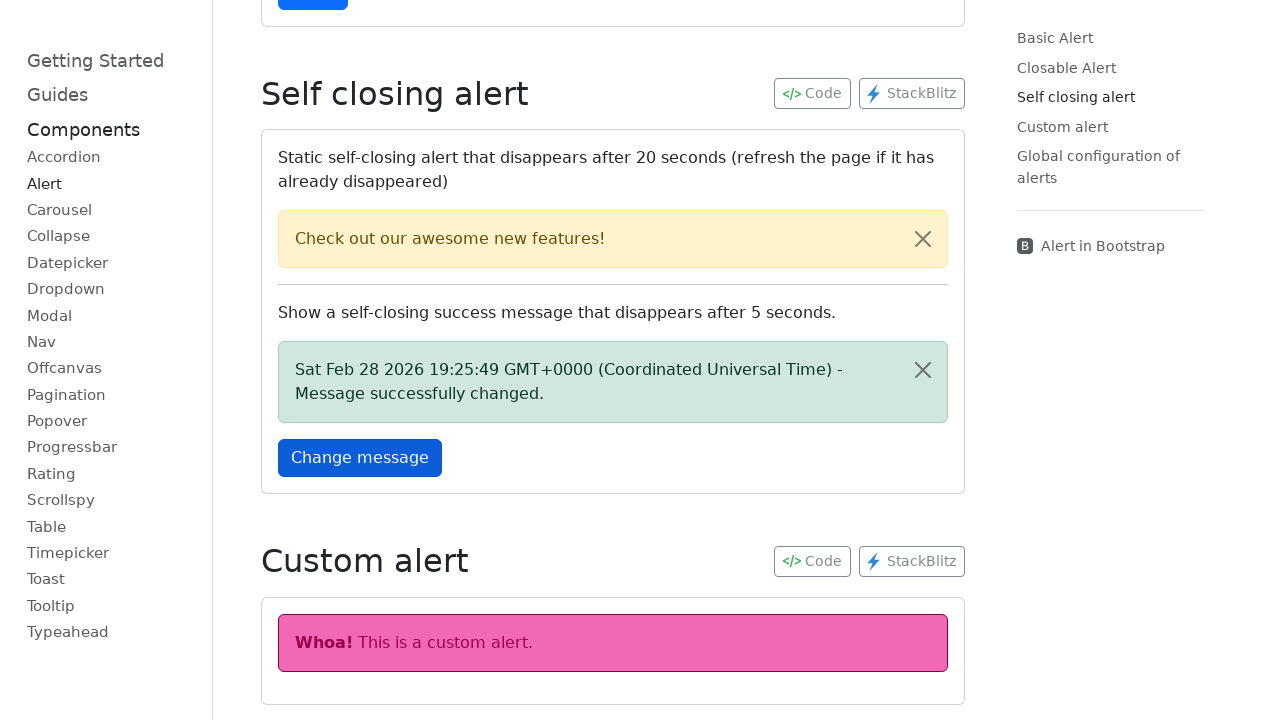

Captured updated alert text: 'Sat Feb 28 2026 19:25:49 GMT+0000 (Coordinated Universal Time) - Message successfully changed.'
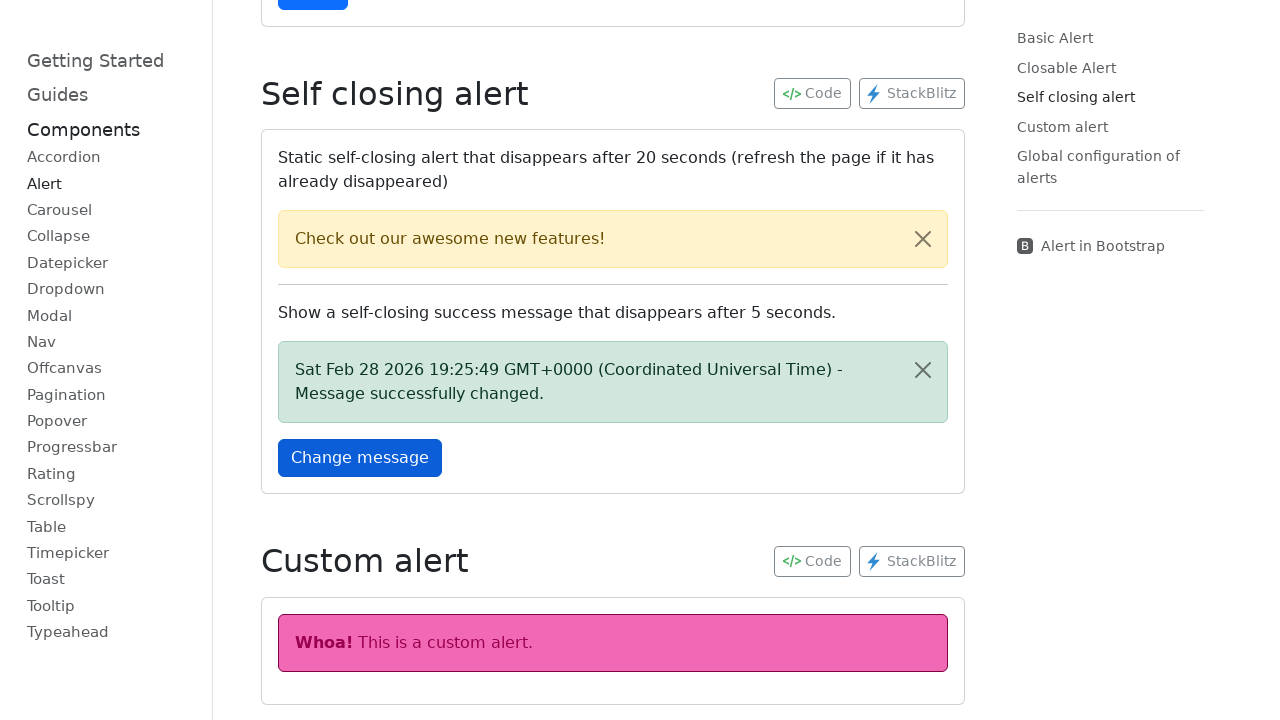

Verified that alert messages differ between first and second clicks
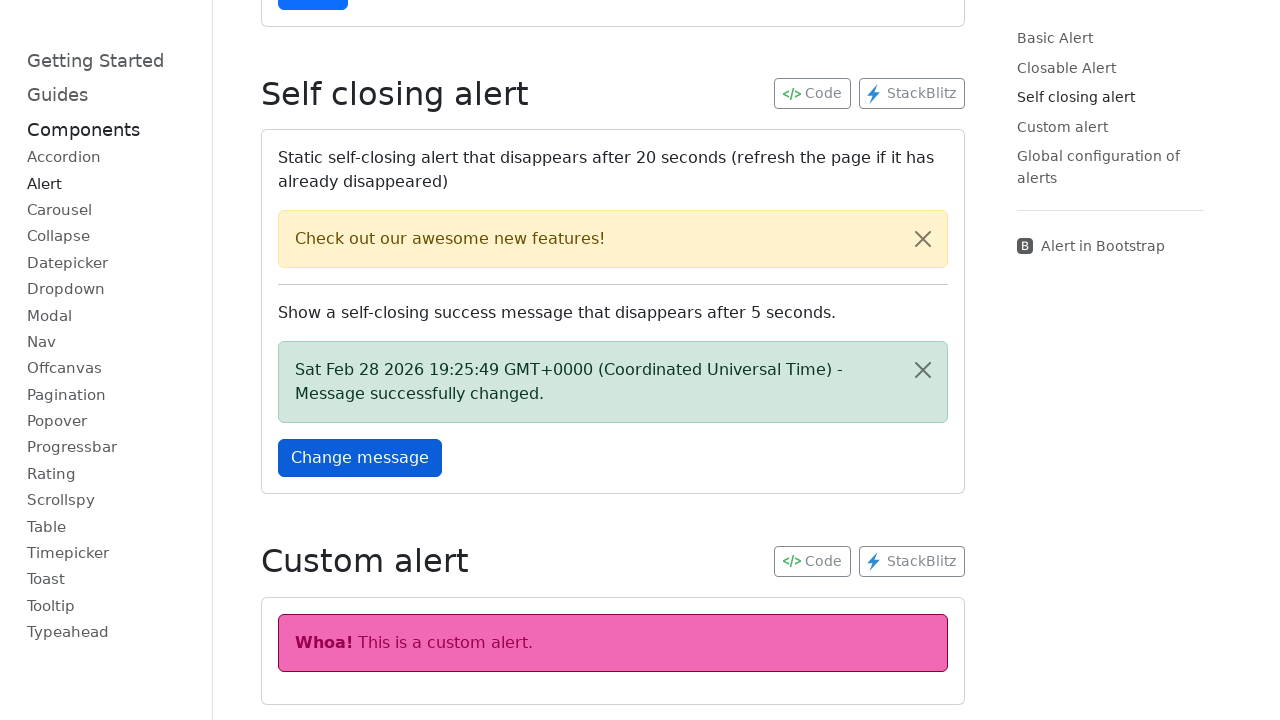

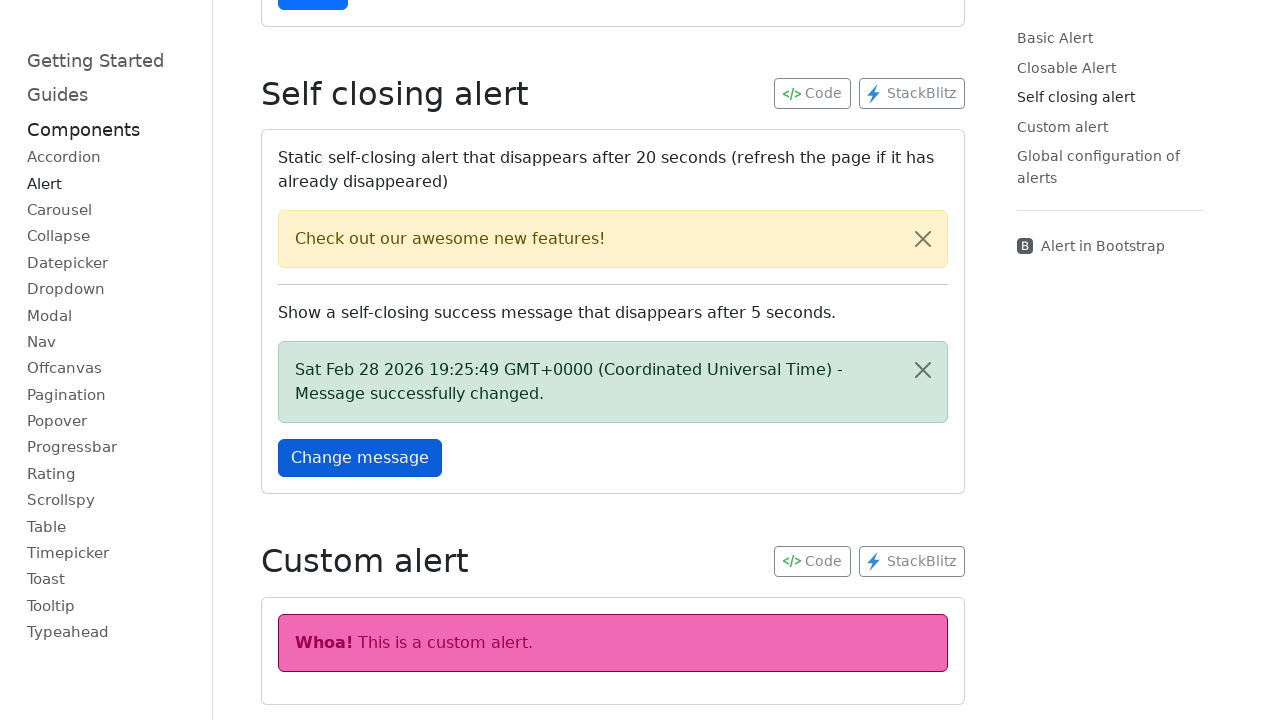